Tests adding three elements by clicking the "Add Element" button three times and verifying three "Delete" buttons appear

Starting URL: https://the-internet.herokuapp.com/add_remove_elements/

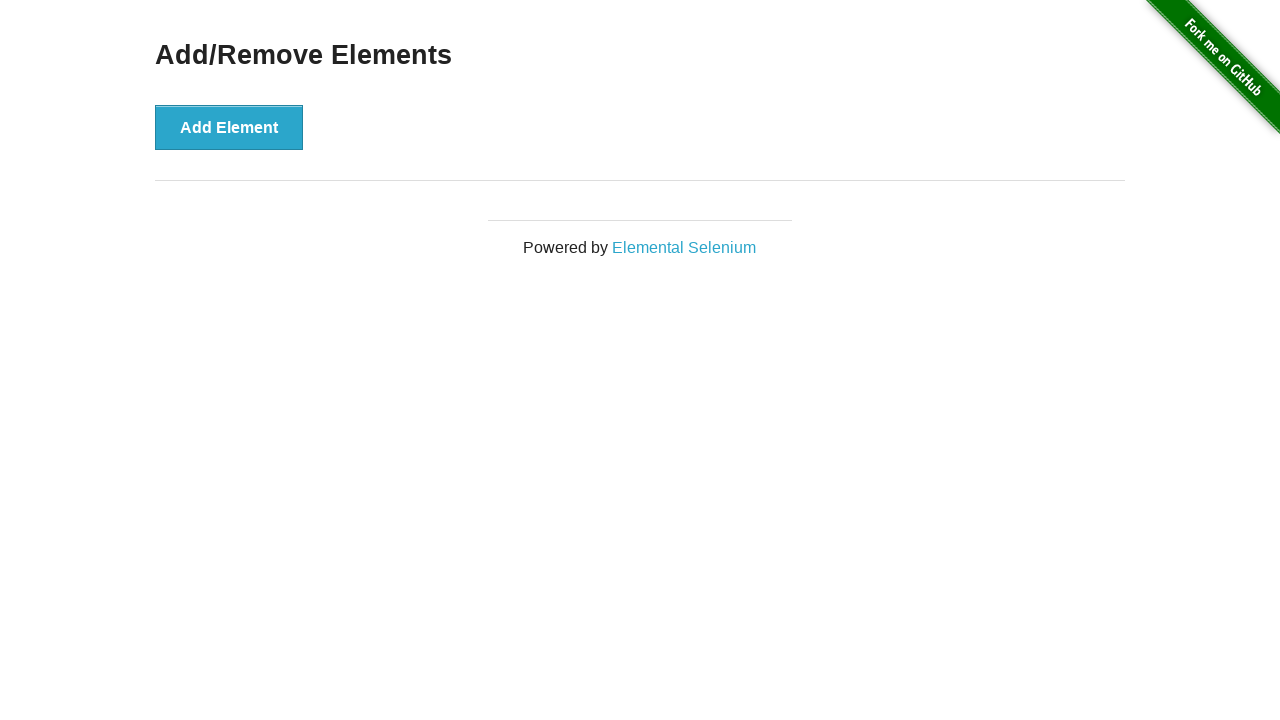

Clicked Add Element button (first time) at (229, 127) on xpath=//button[text()='Add Element']
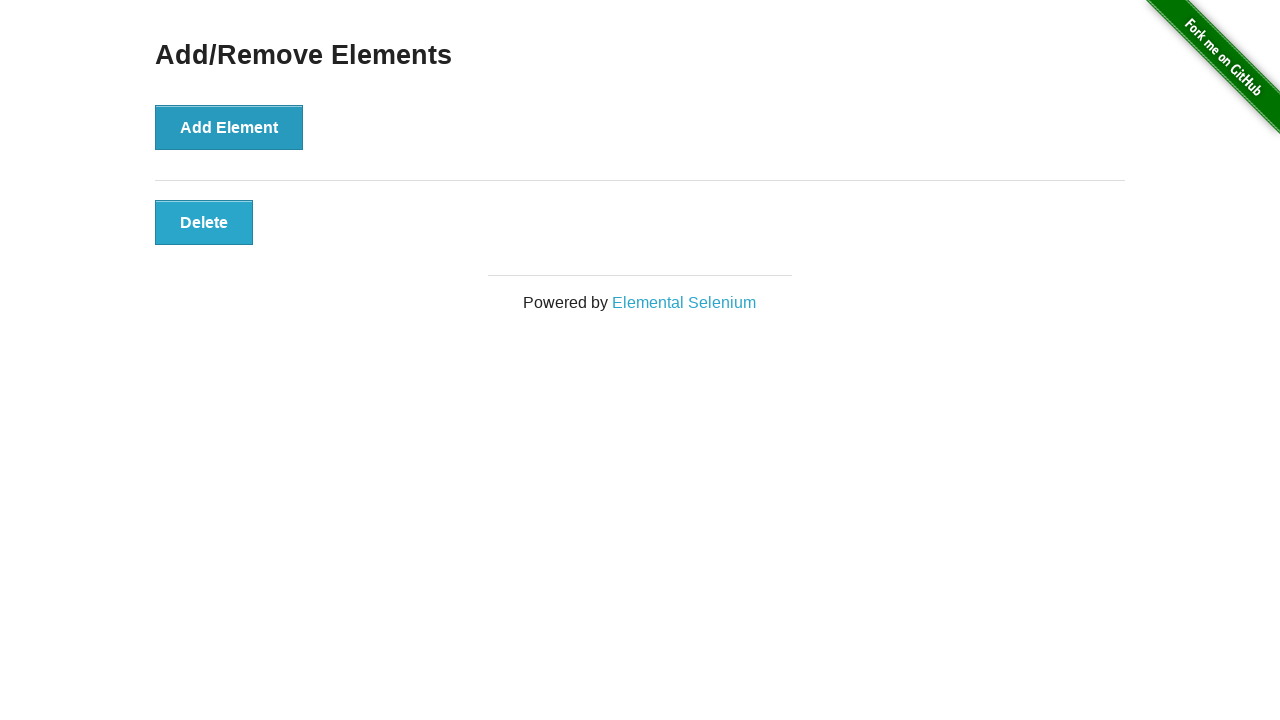

Clicked Add Element button (second time) at (229, 127) on xpath=//button[text()='Add Element']
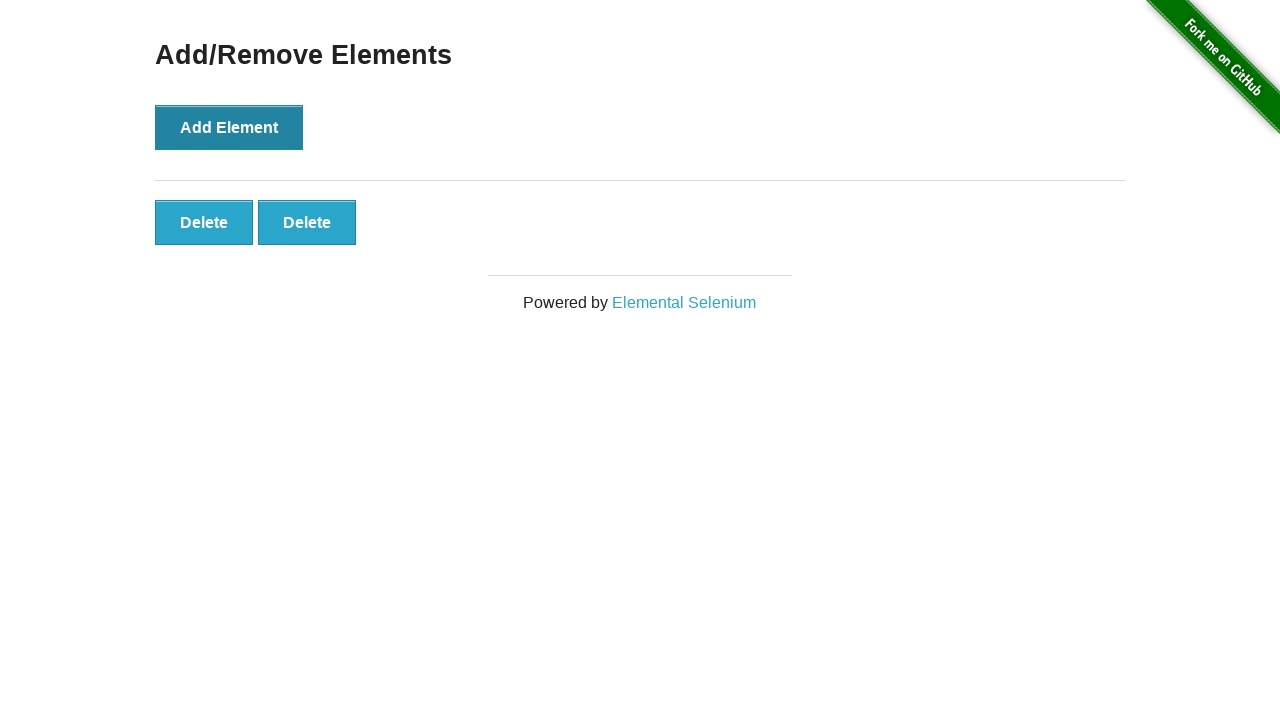

Clicked Add Element button (third time) at (229, 127) on xpath=//button[text()='Add Element']
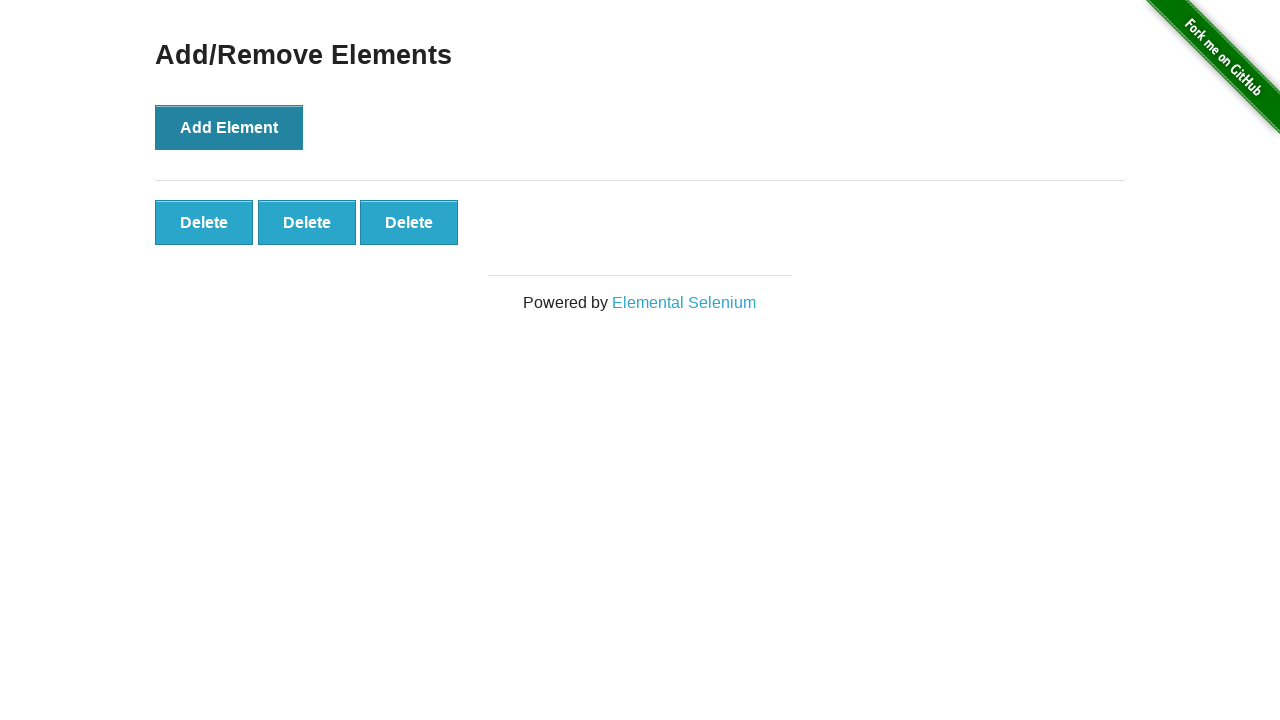

Verified that three Delete buttons appeared
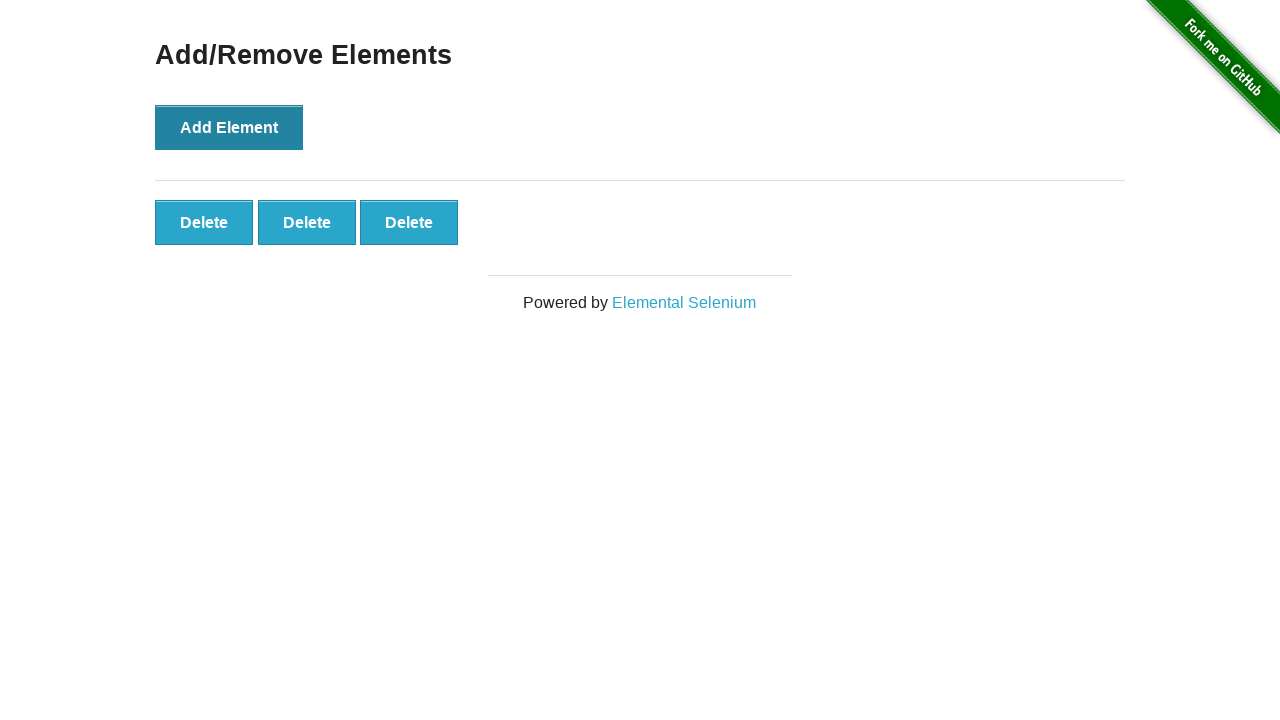

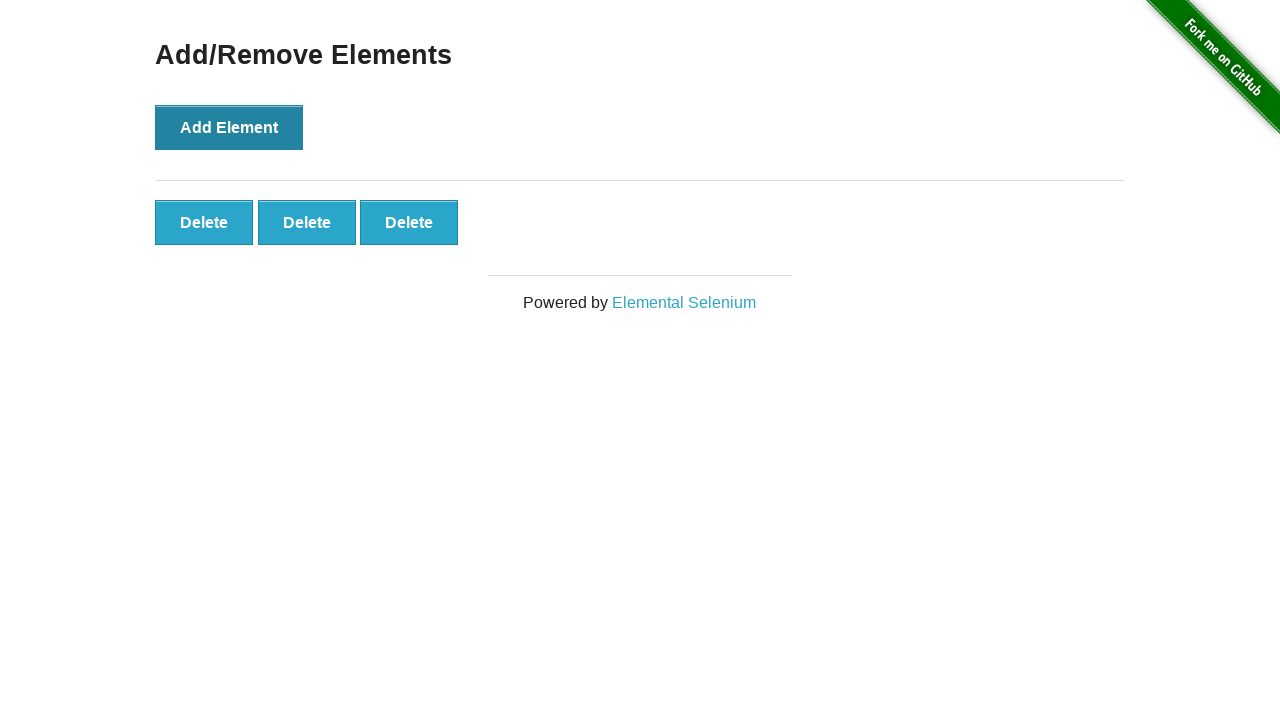